Waits for price to reach $100, then books and solves a math problem by calculating logarithm of the displayed value

Starting URL: http://suninjuly.github.io/explicit_wait2.html

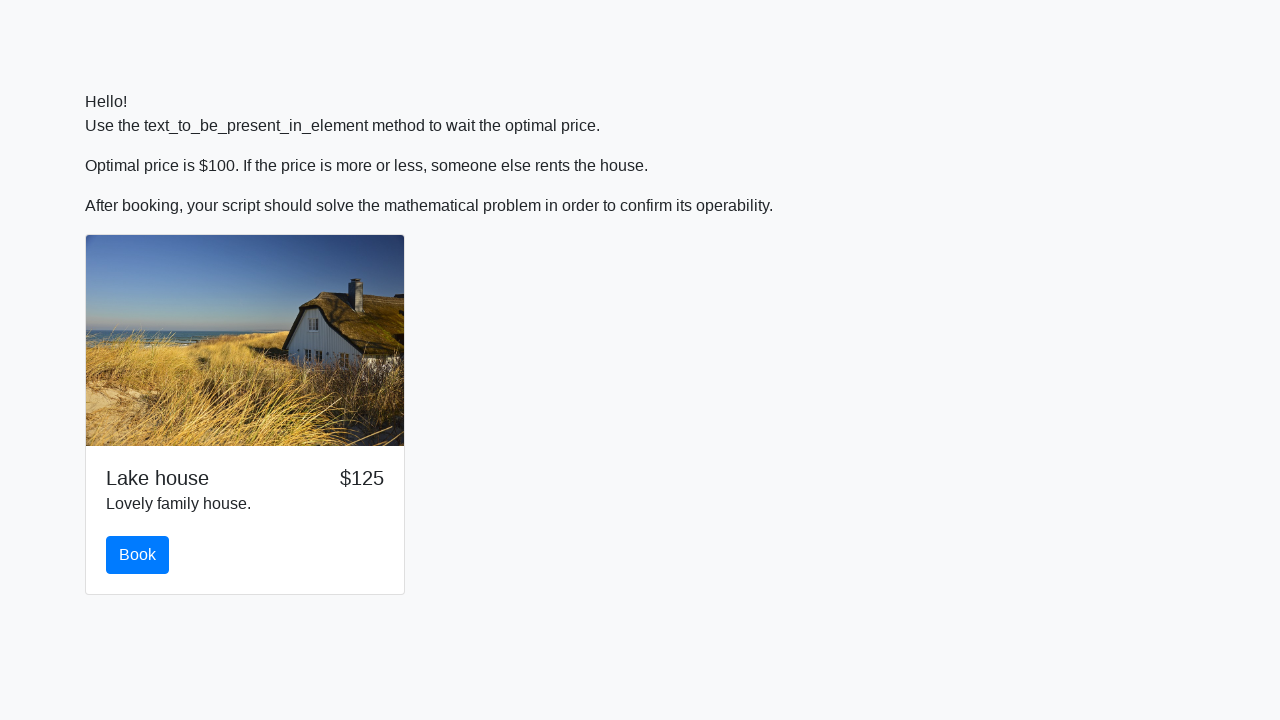

Waited for price to reach $100
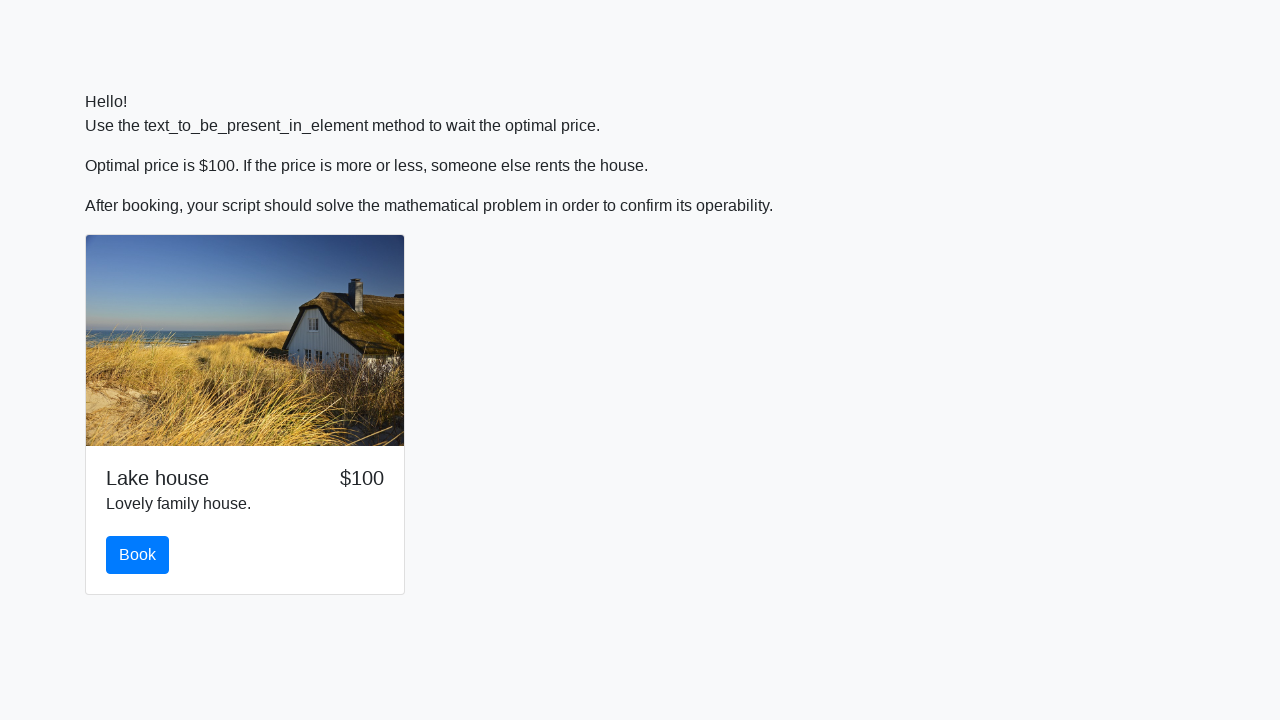

Clicked book button at (138, 555) on #book
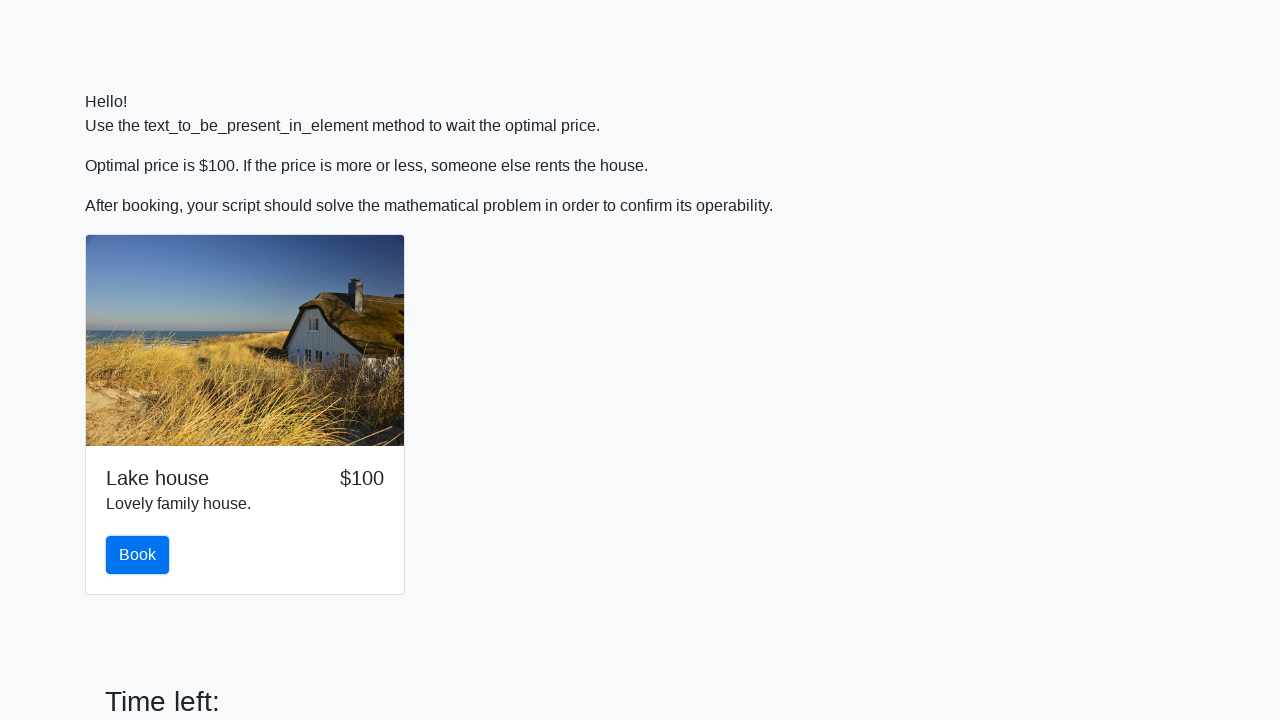

Retrieved input value: 792
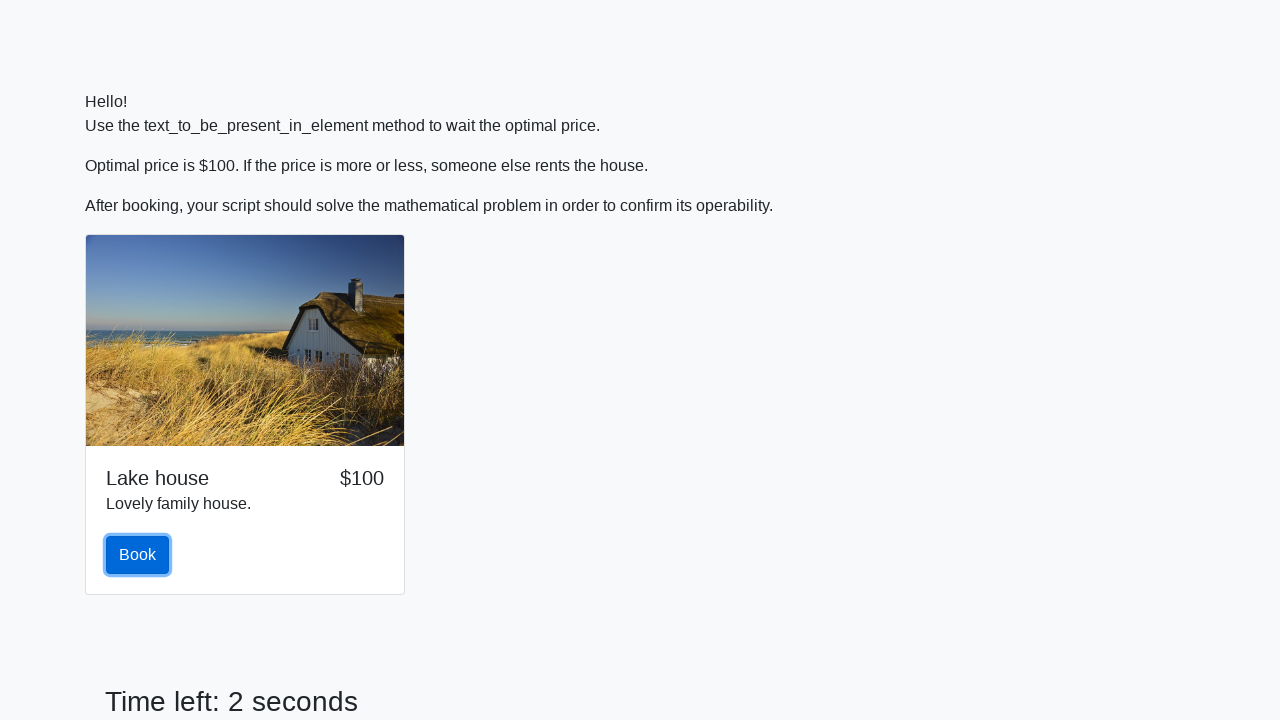

Calculated logarithm result: 1.3242679993188868
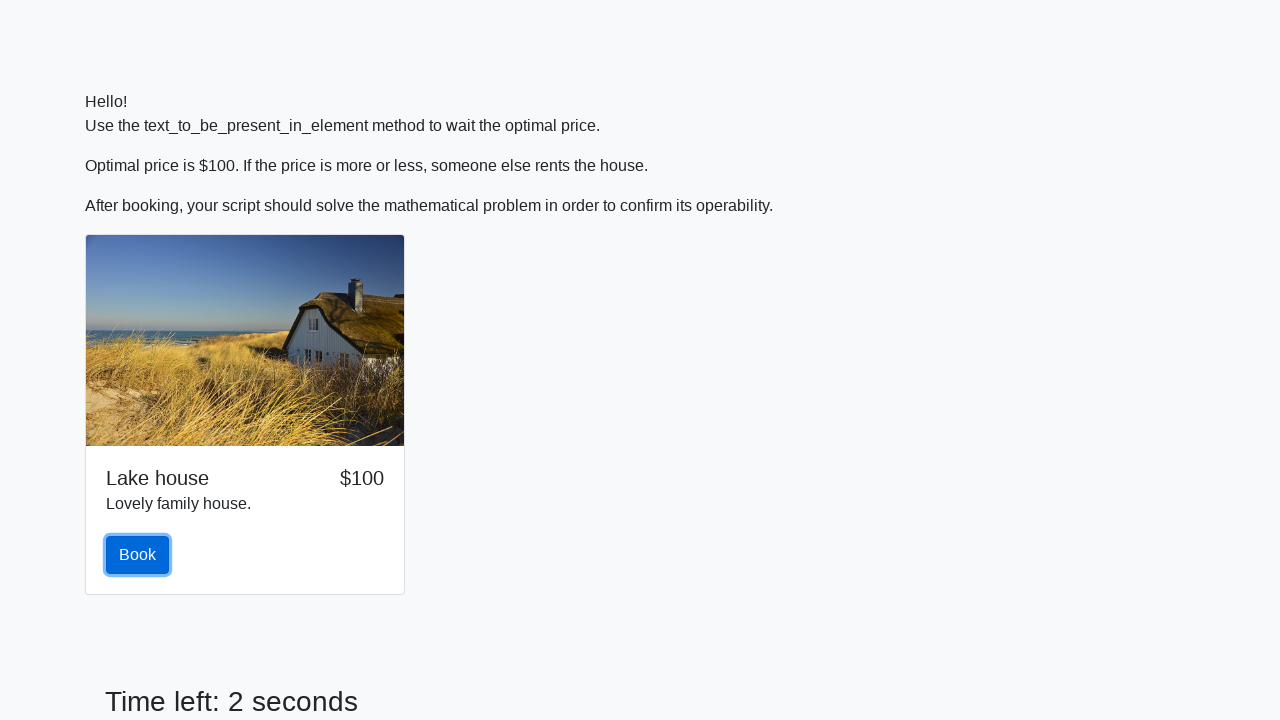

Filled answer field with calculated value: 1.3242679993188868 on #answer
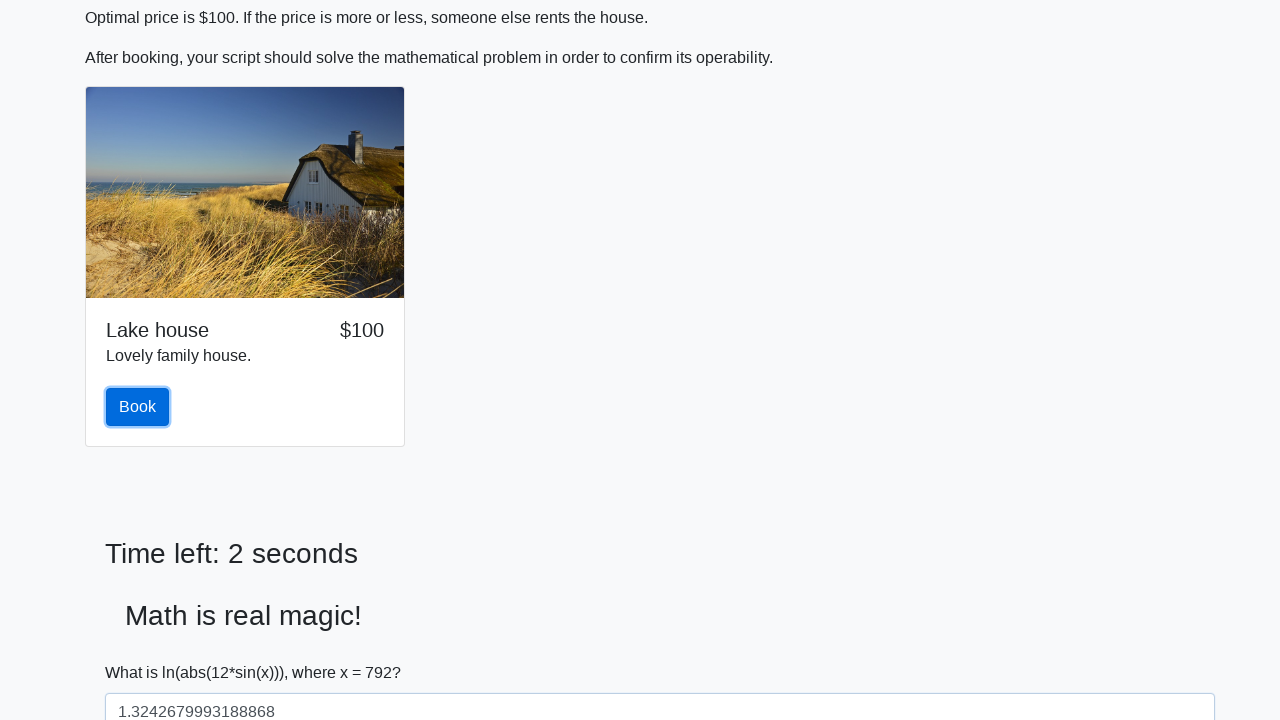

Clicked solve button at (143, 651) on #solve
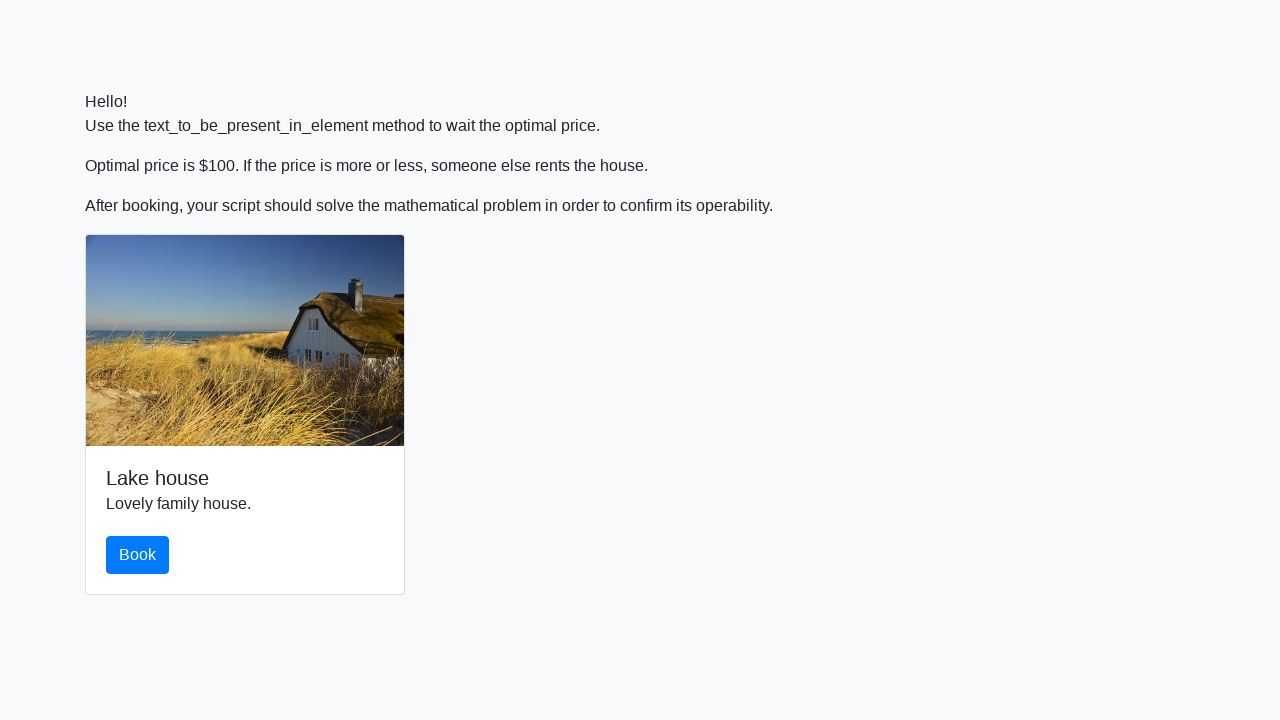

Set up alert handler to accept dialogs
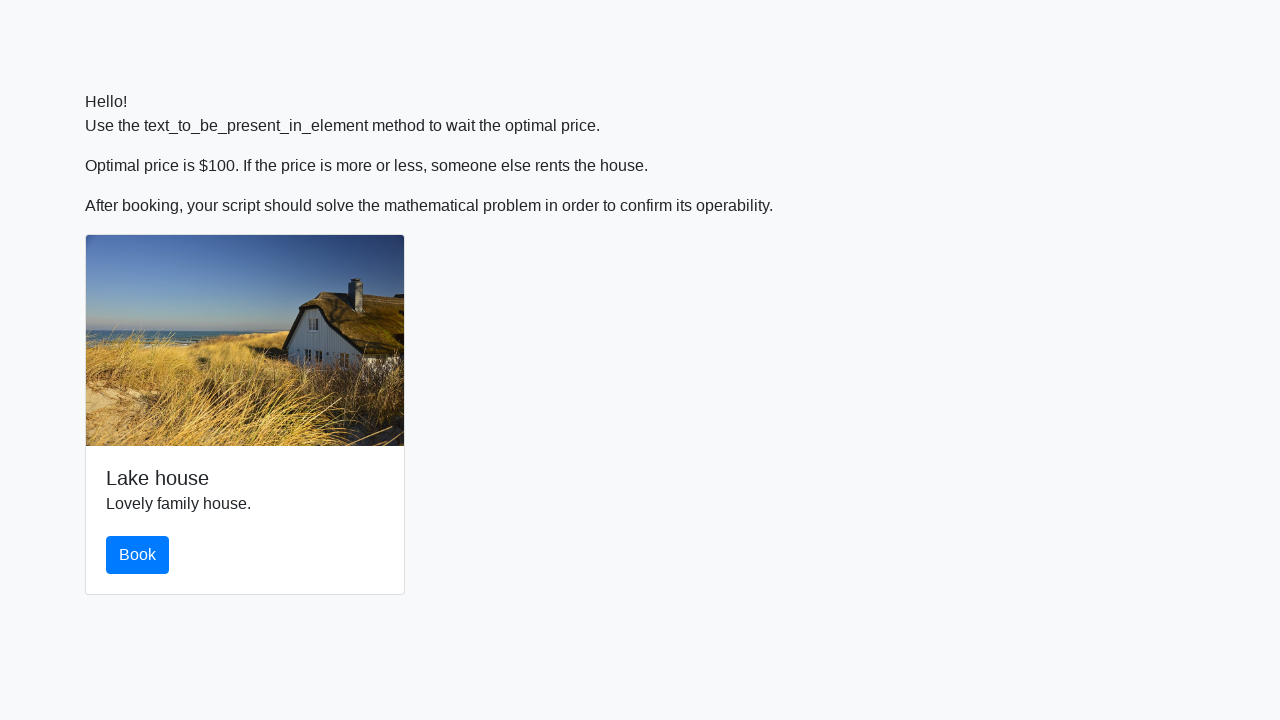

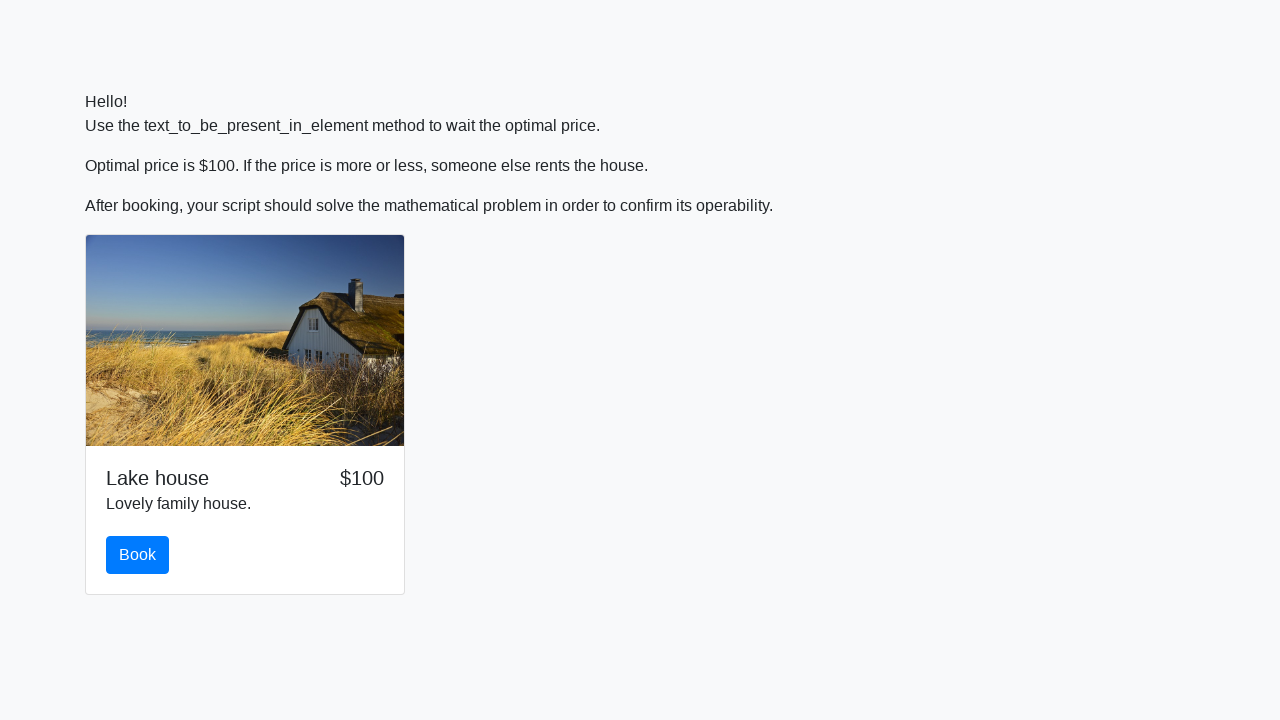